Tests JavaScript alert and confirm dialog handling by entering a name, triggering an alert and accepting it, then triggering a confirm dialog and dismissing it

Starting URL: https://rahulshettyacademy.com/AutomationPractice/

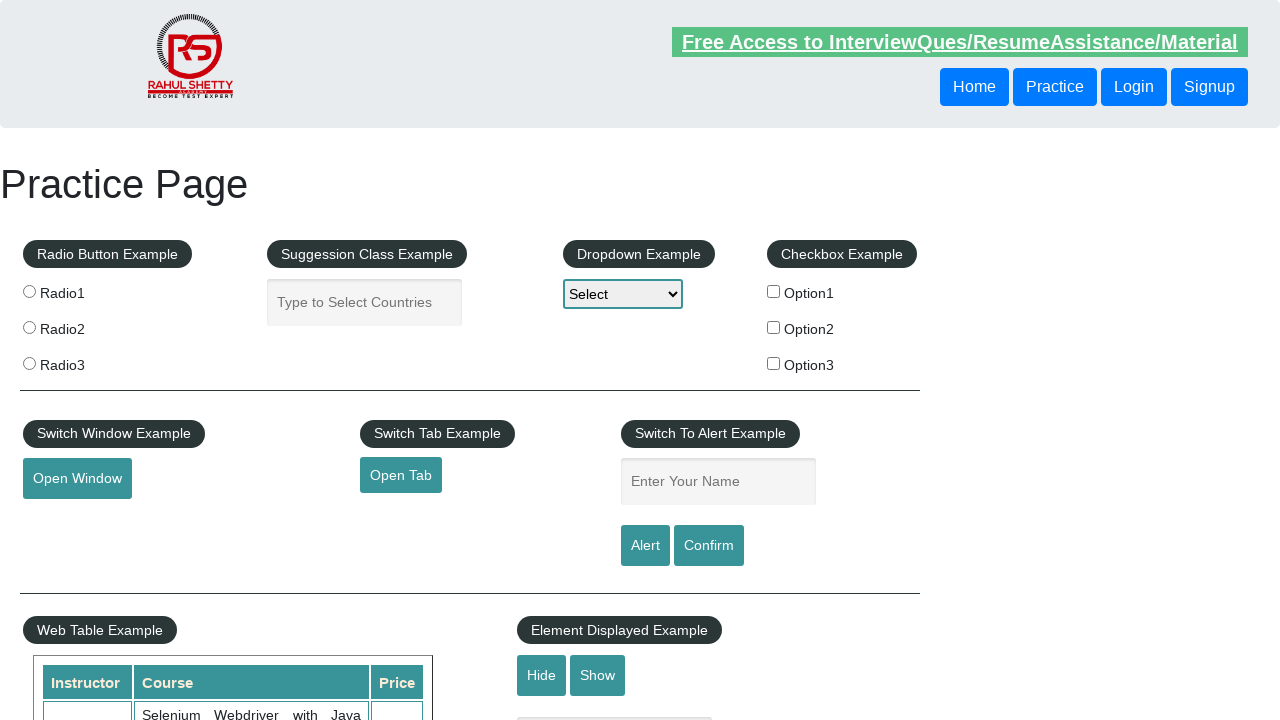

Filled name field with 'karthik' on #name
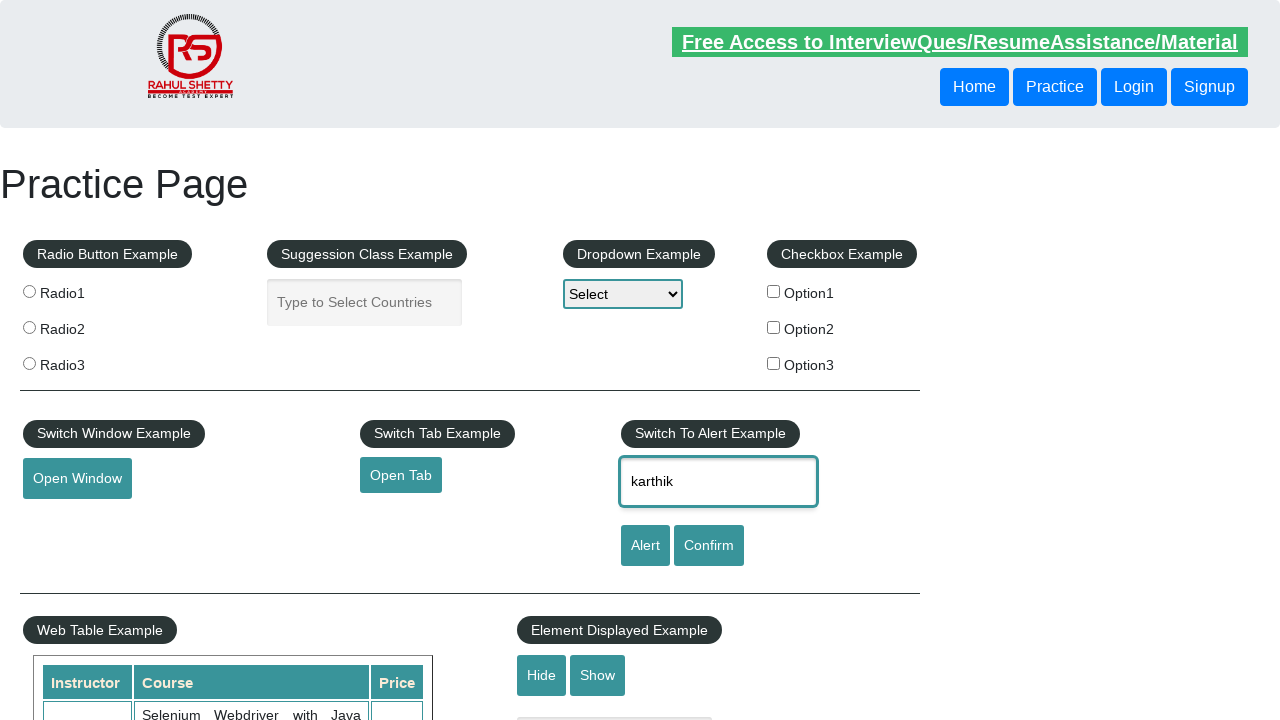

Clicked alert button at (645, 546) on #alertbtn
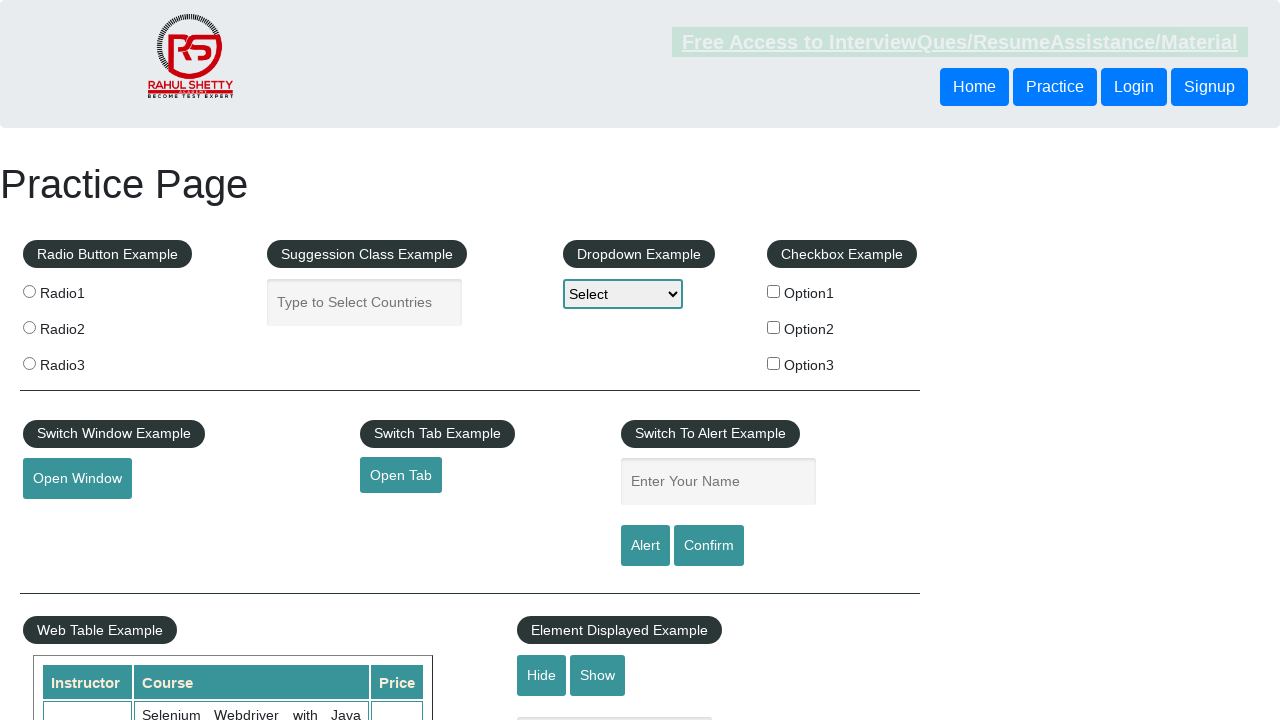

Set up dialog handler to accept alert
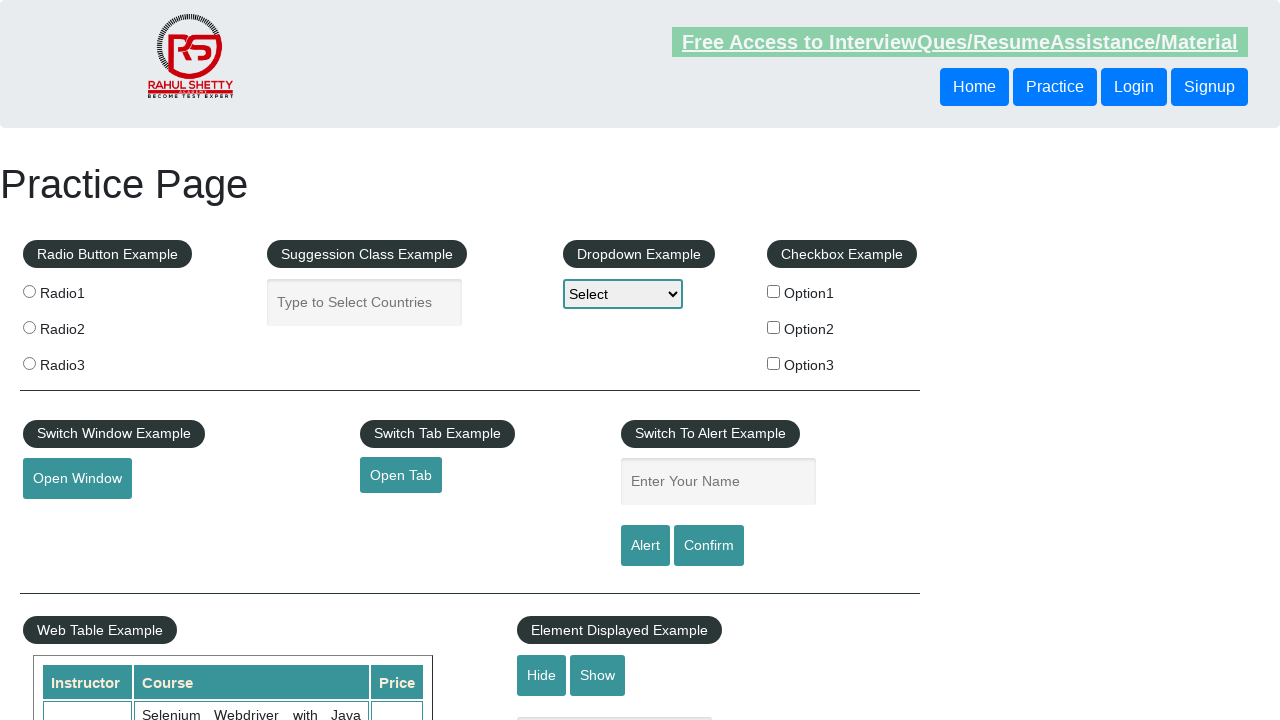

Clicked confirm button at (709, 546) on #confirmbtn
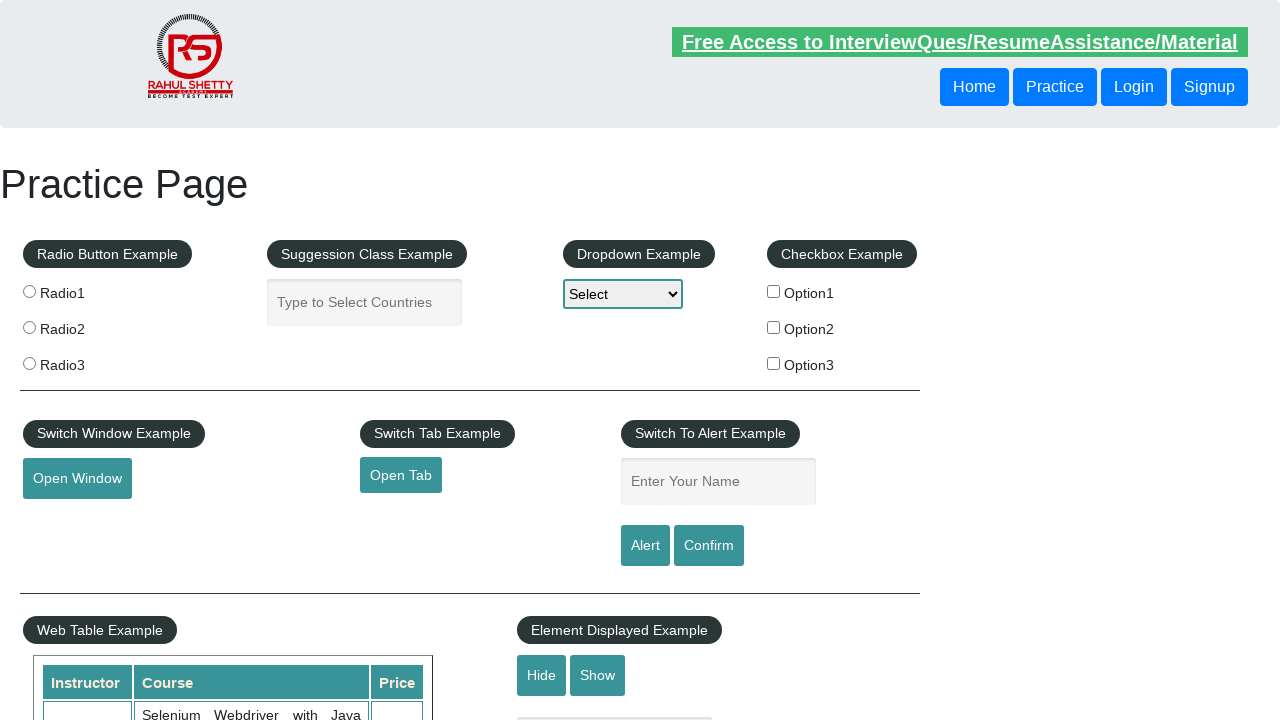

Set up dialog handler to dismiss confirm dialog
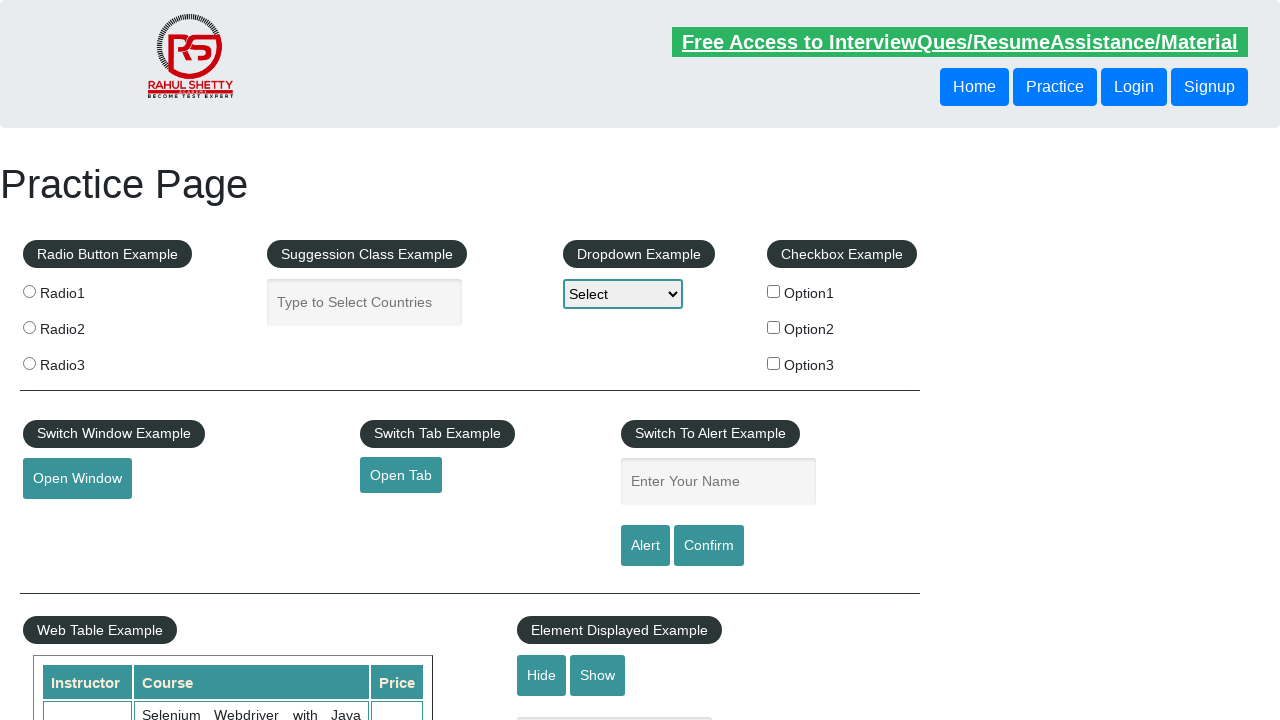

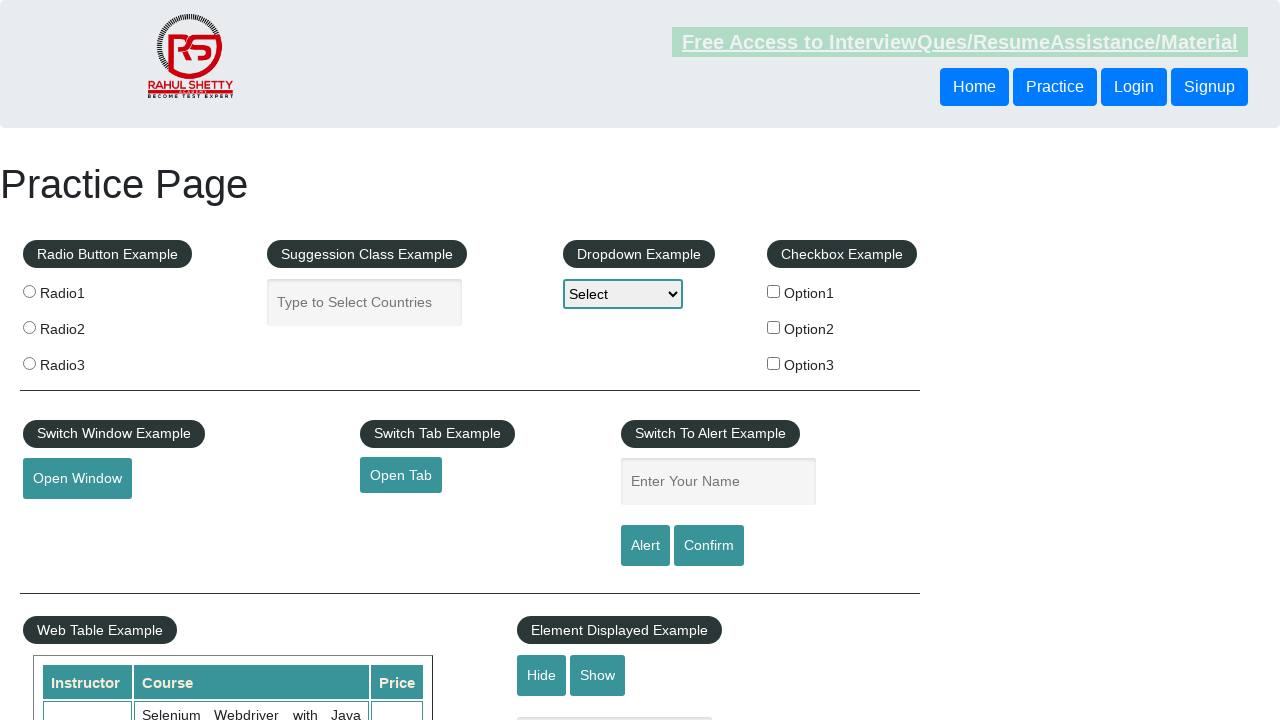